Tests hover functionality by hovering over images and verifying that hidden text becomes visible

Starting URL: https://the-internet.herokuapp.com/hovers

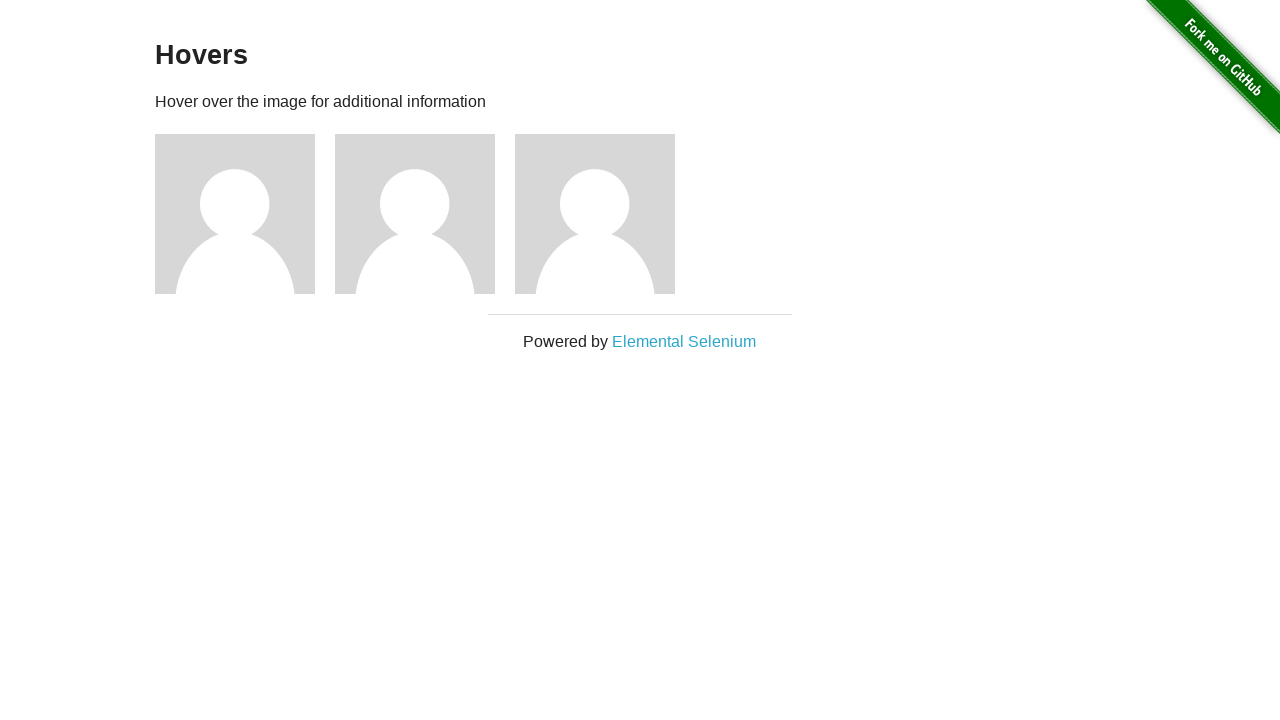

Located all figure images on the hovers page
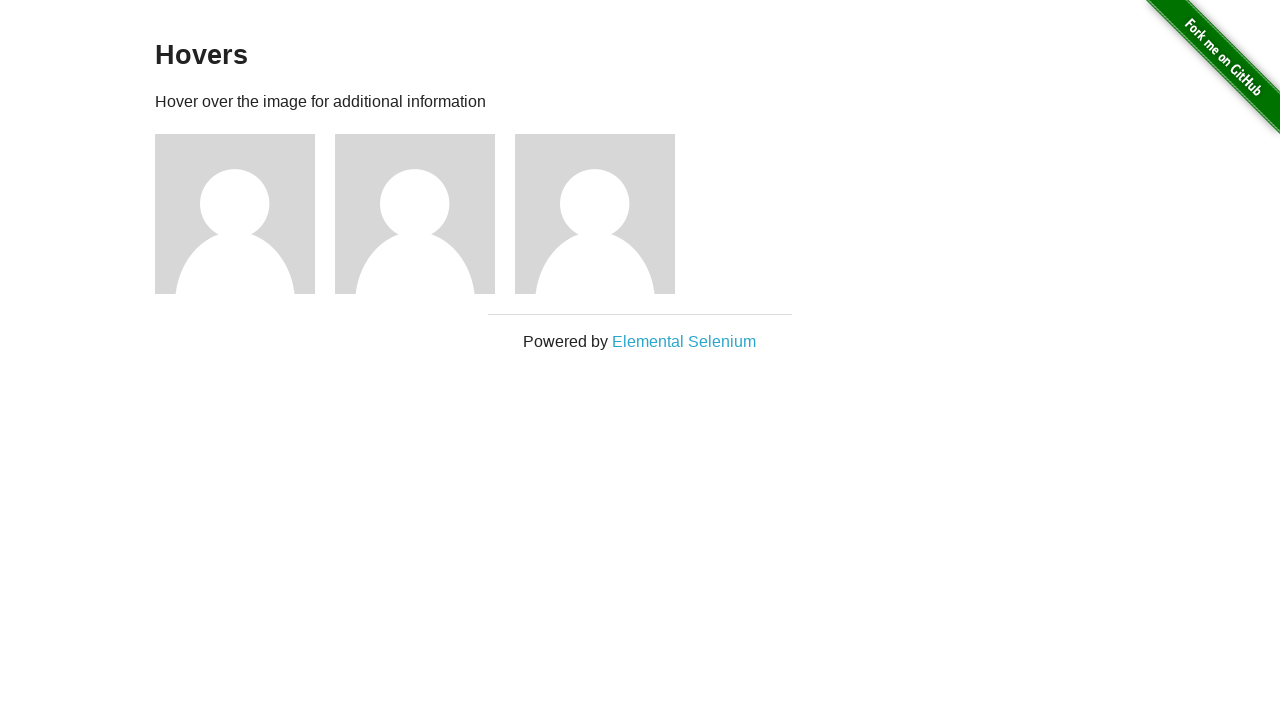

Hovered over an image to reveal hidden text at (235, 214) on .figure img >> nth=0
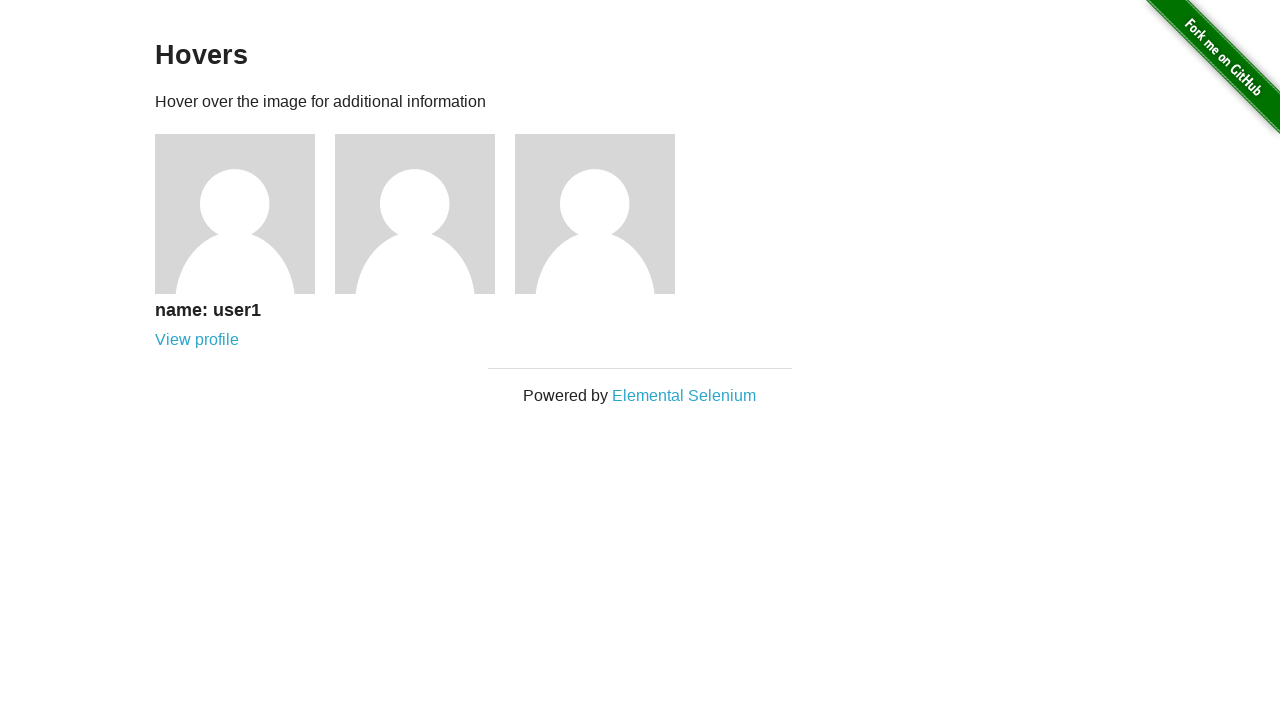

Located the parent figure element of the hovered image
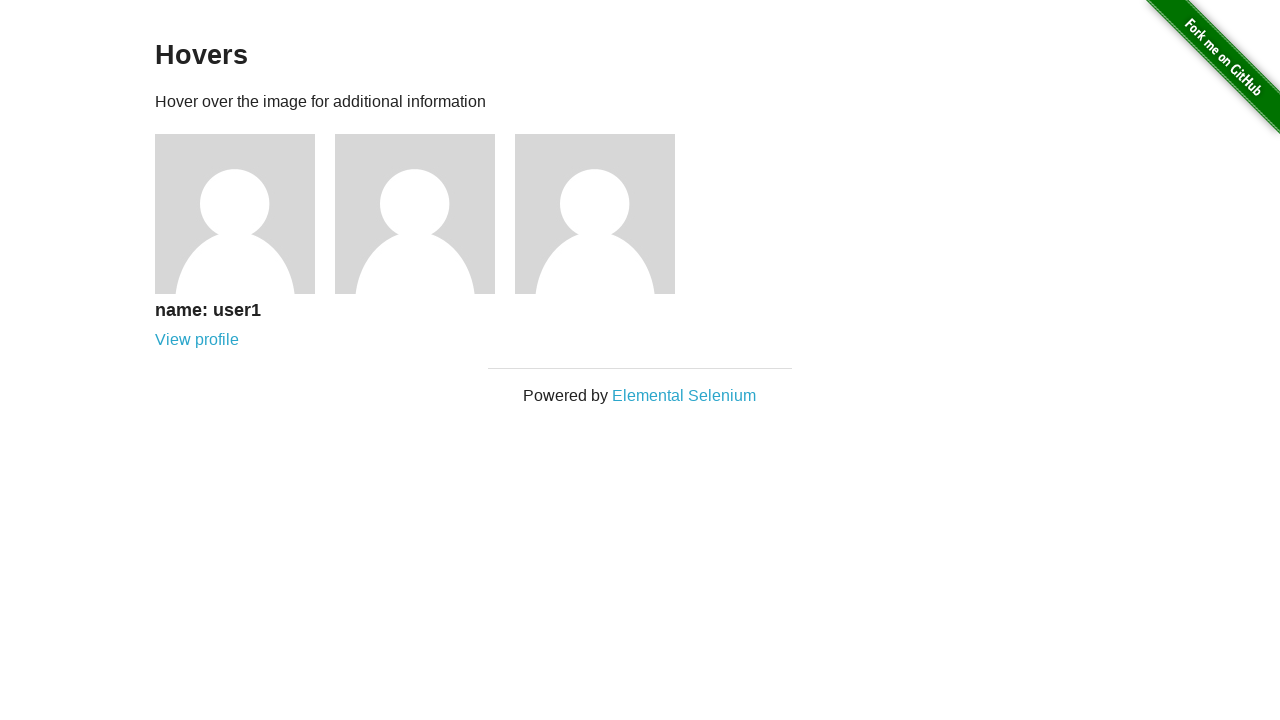

Located the figcaption element within the figure
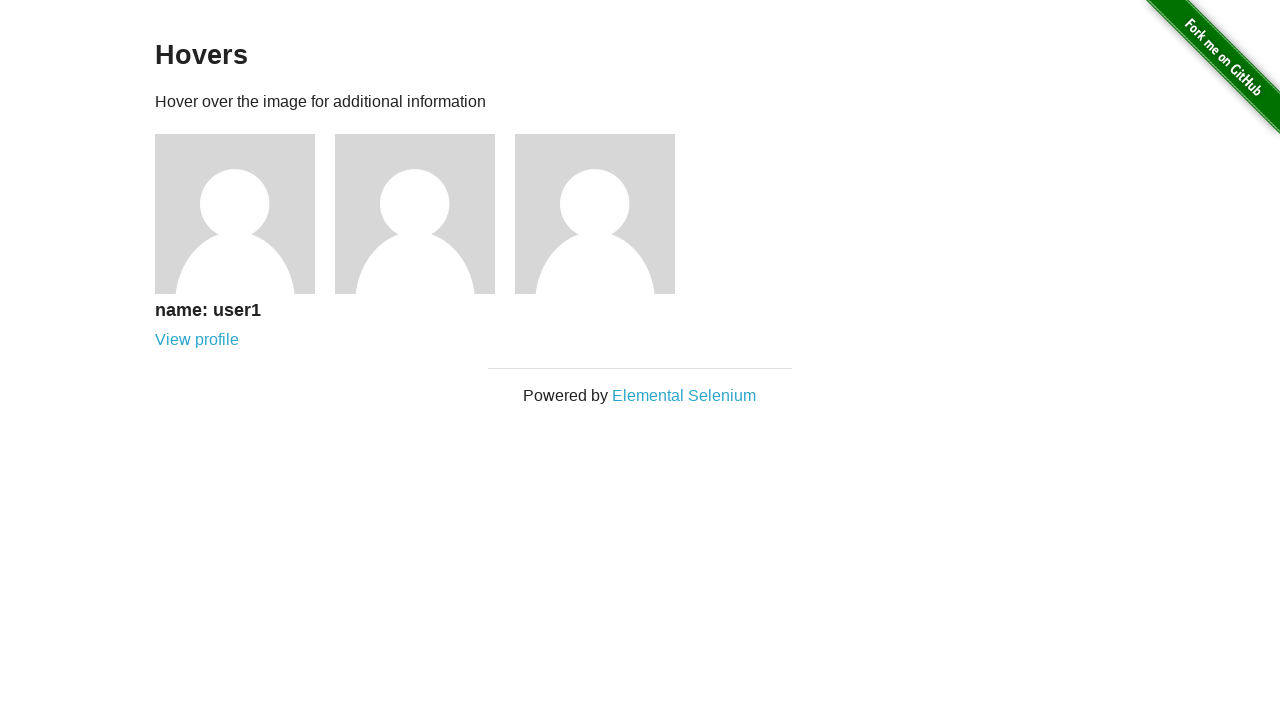

Retrieved text content from the figcaption
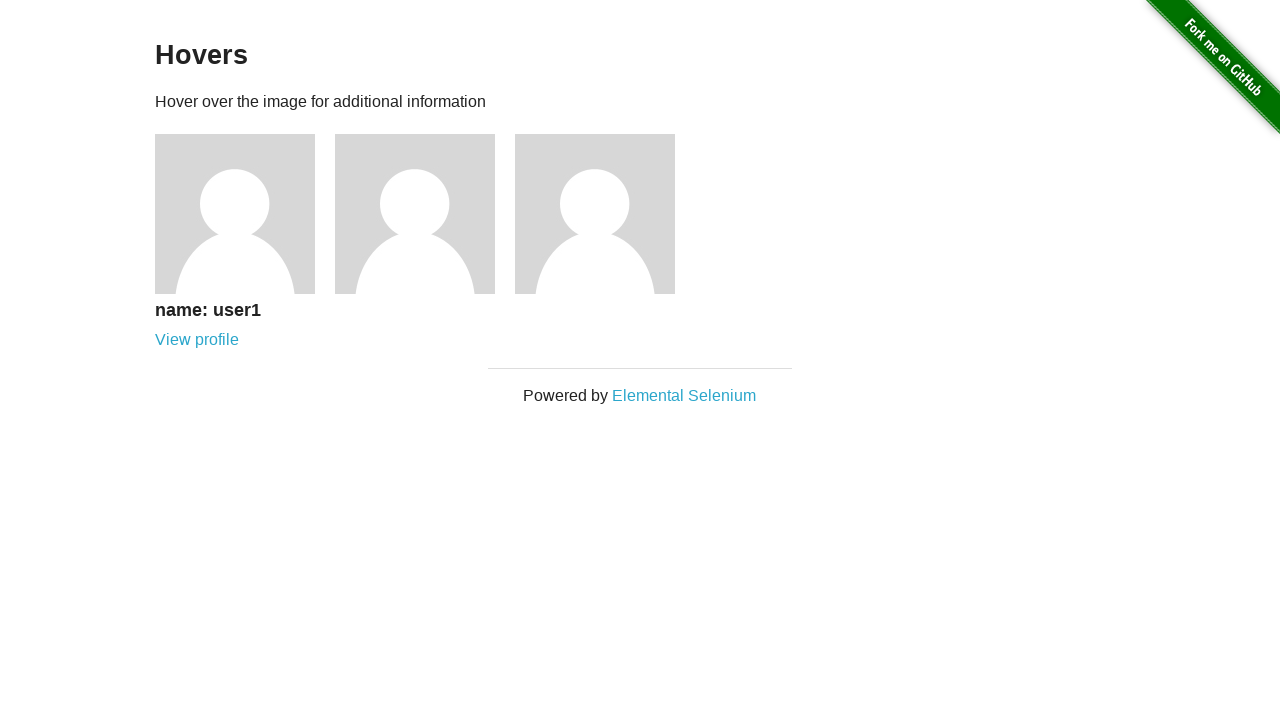

Verified that the caption text is not empty and visible
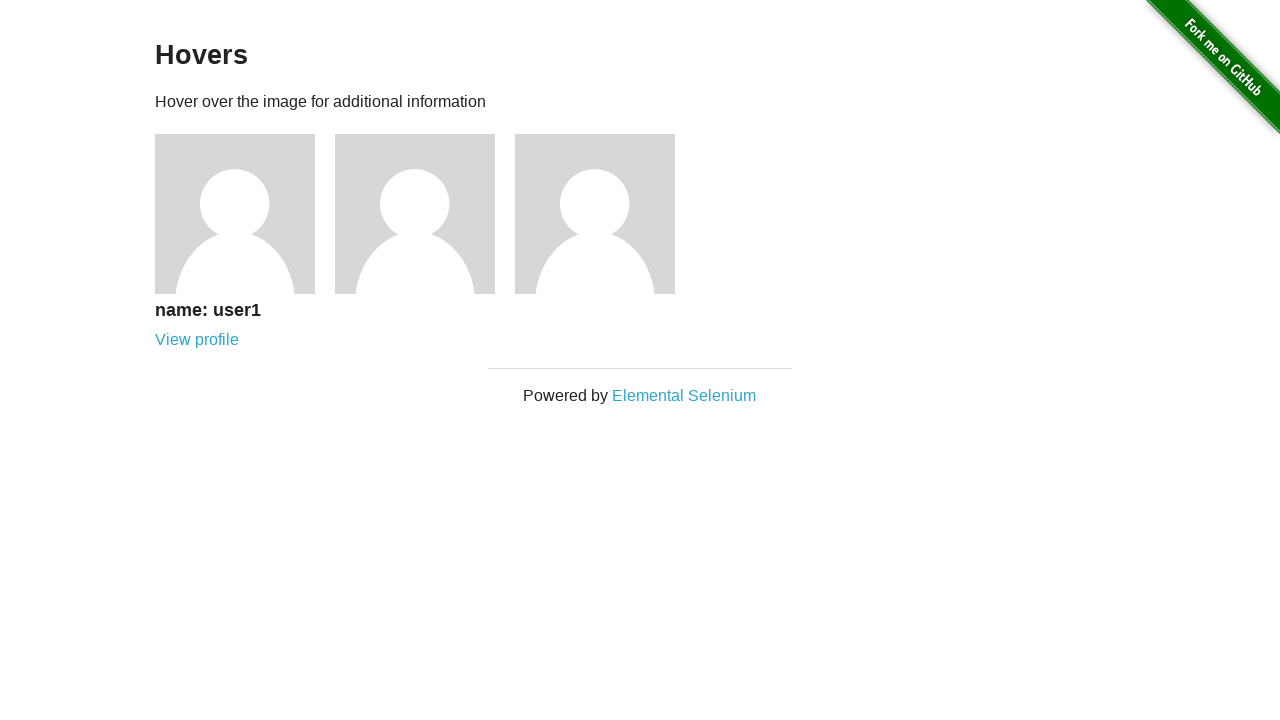

Hovered over an image to reveal hidden text at (415, 214) on .figure img >> nth=1
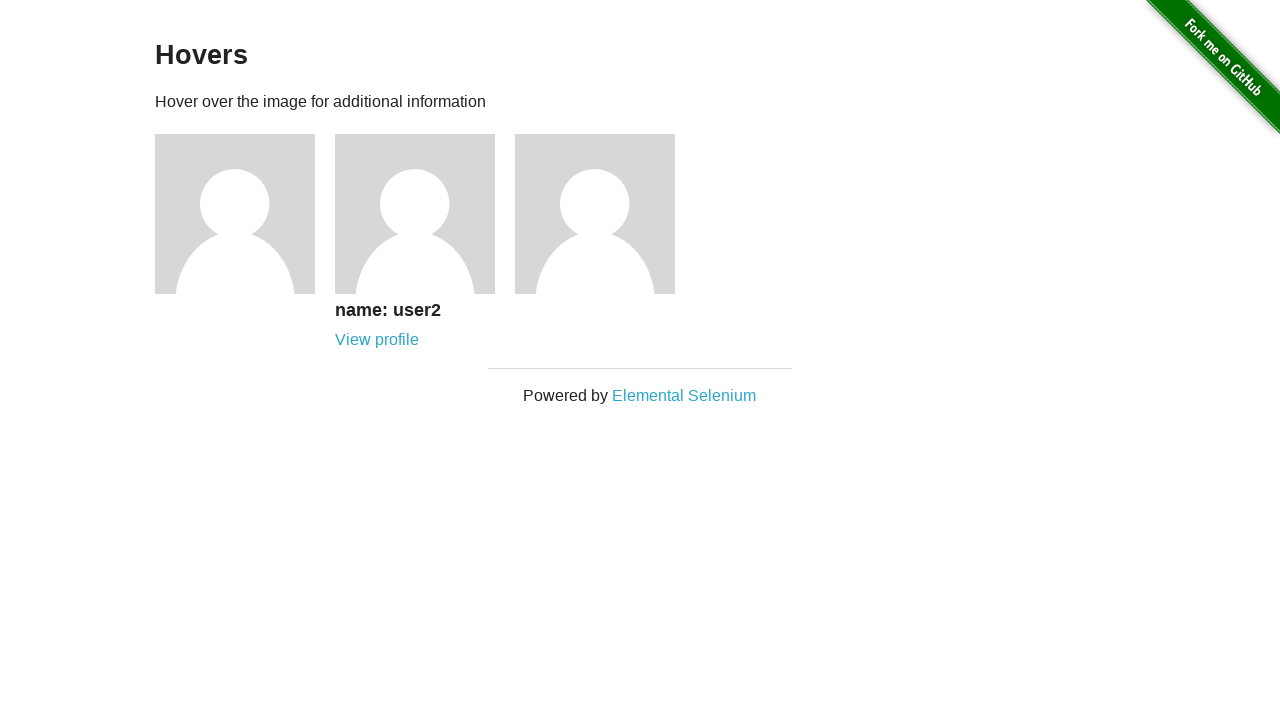

Located the parent figure element of the hovered image
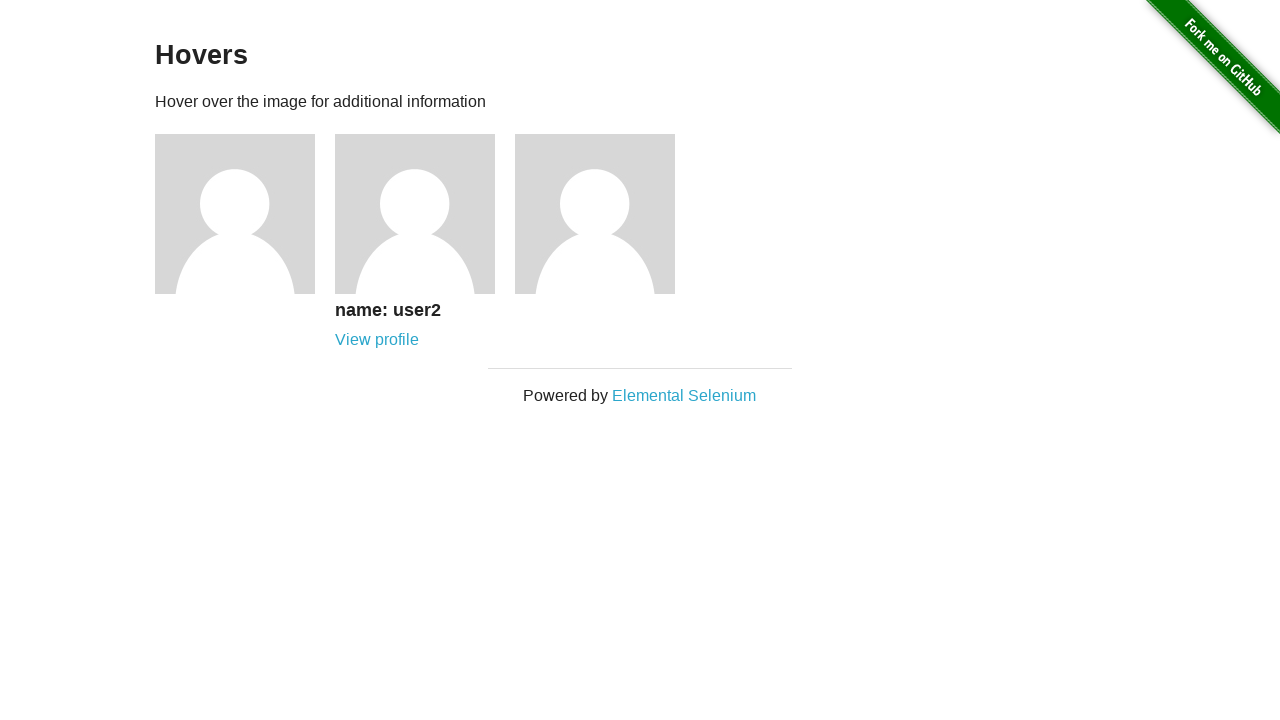

Located the figcaption element within the figure
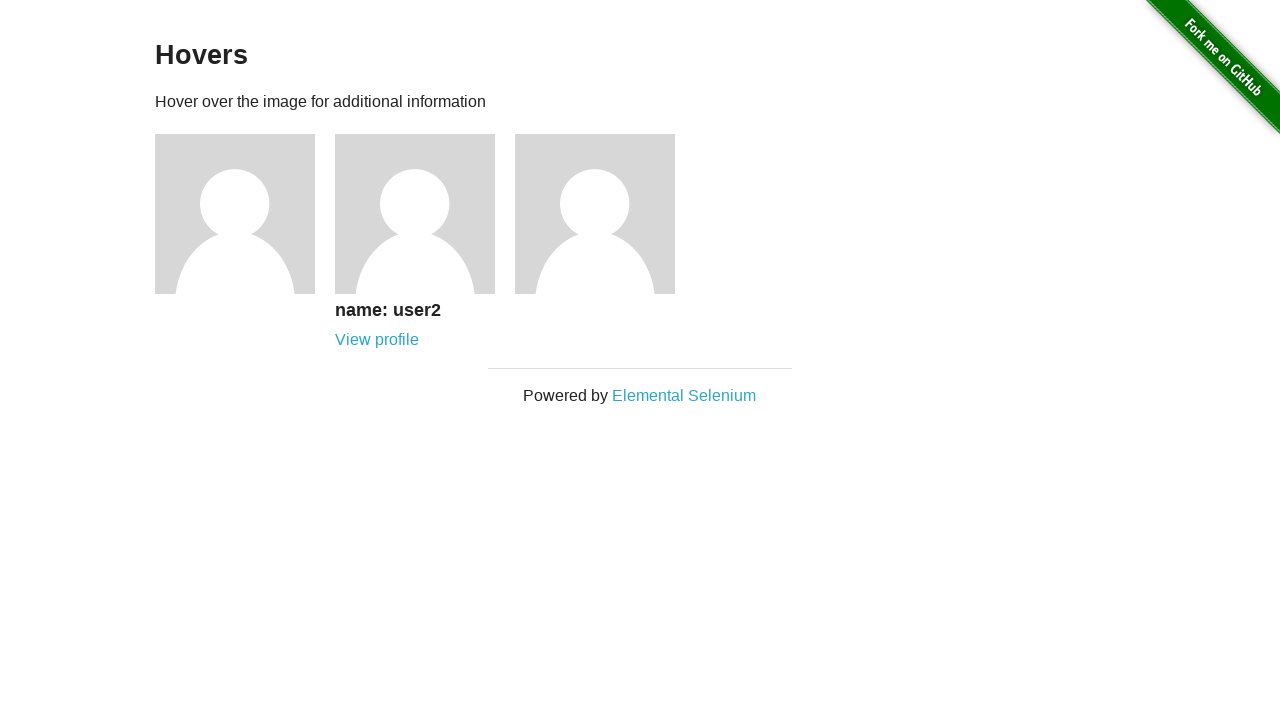

Retrieved text content from the figcaption
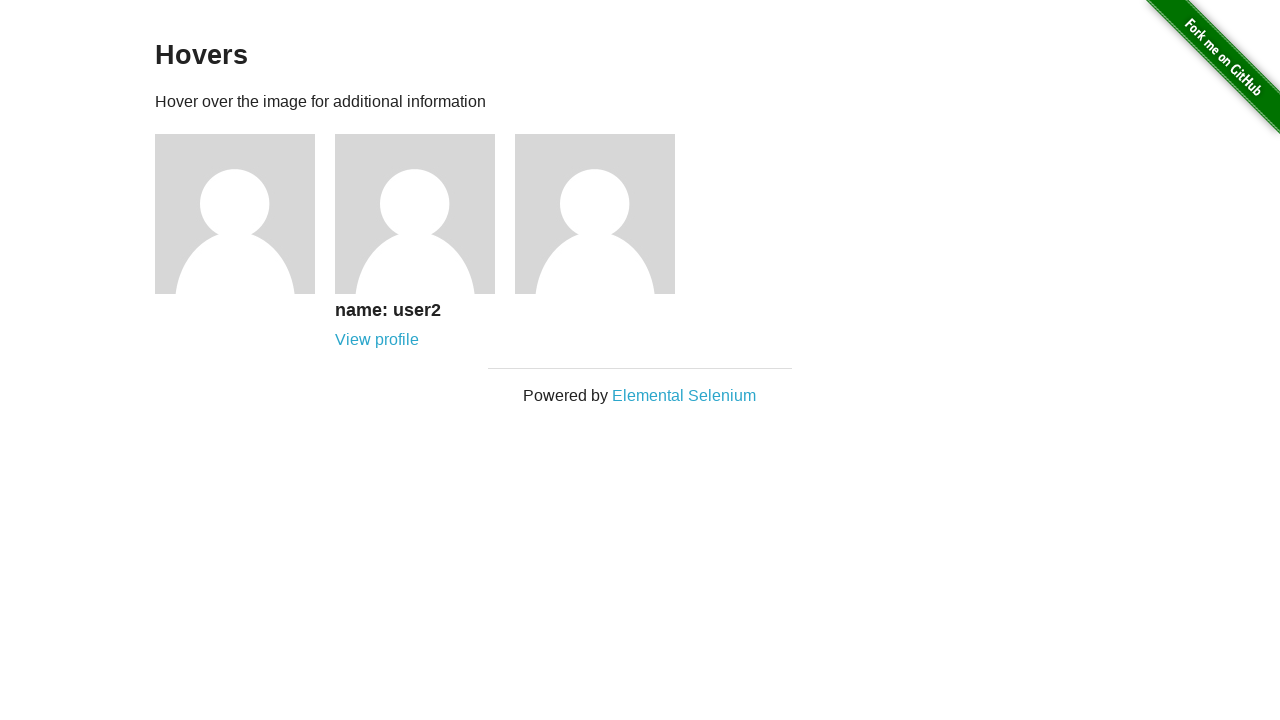

Verified that the caption text is not empty and visible
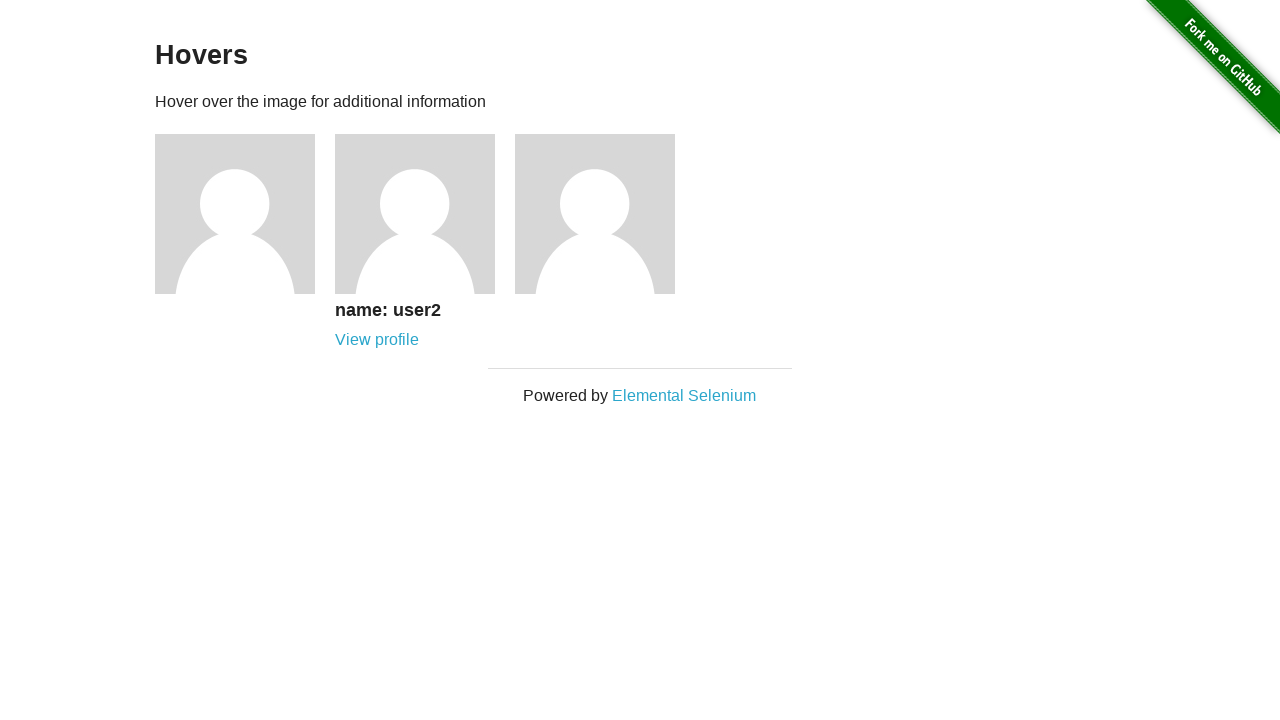

Hovered over an image to reveal hidden text at (595, 214) on .figure img >> nth=2
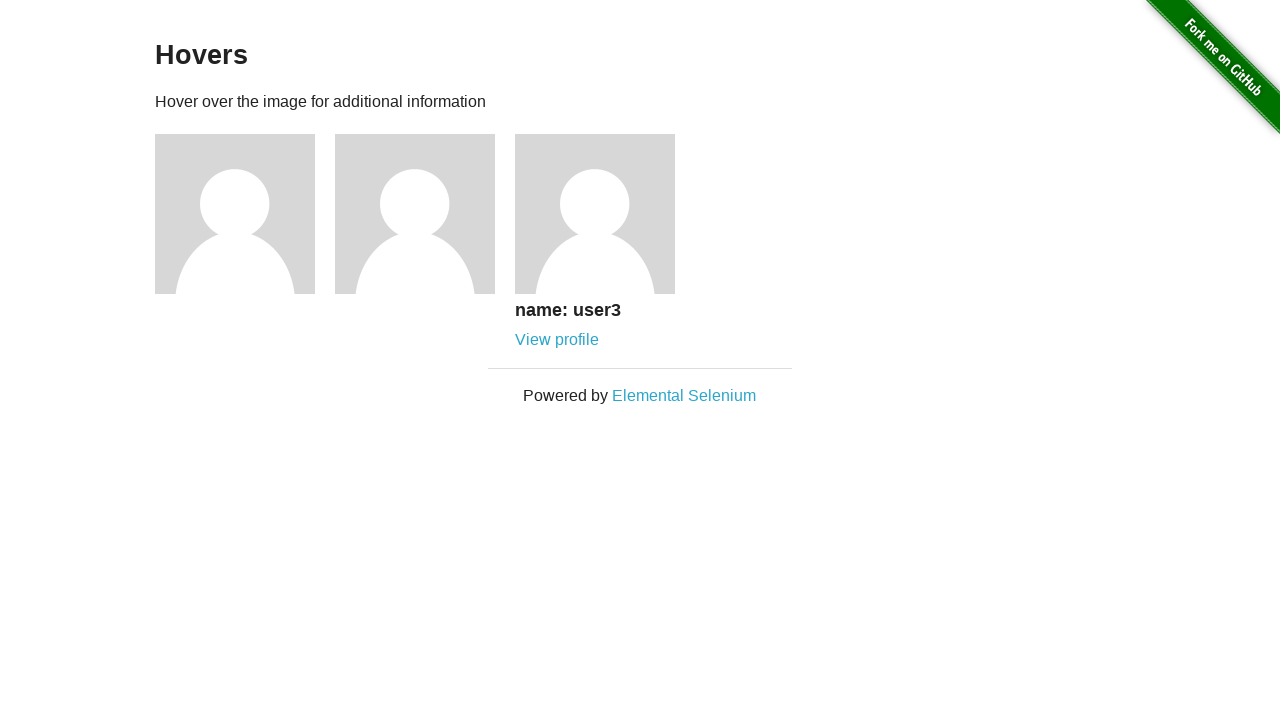

Located the parent figure element of the hovered image
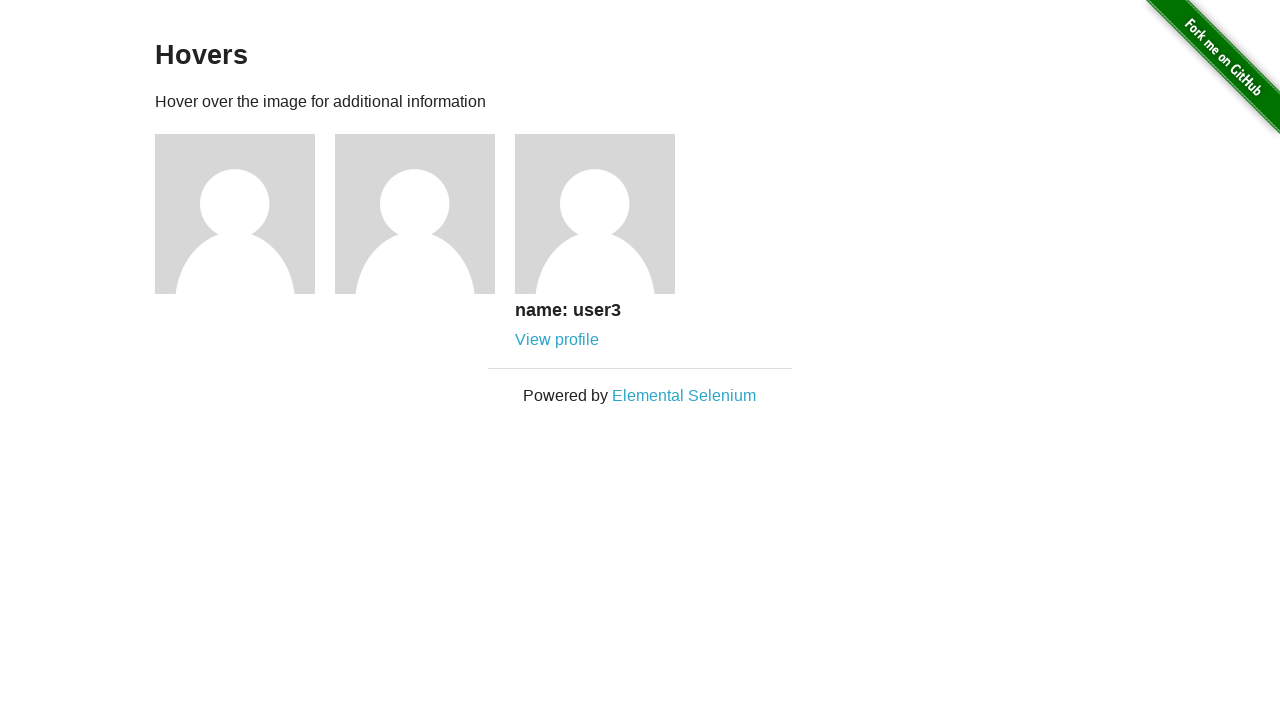

Located the figcaption element within the figure
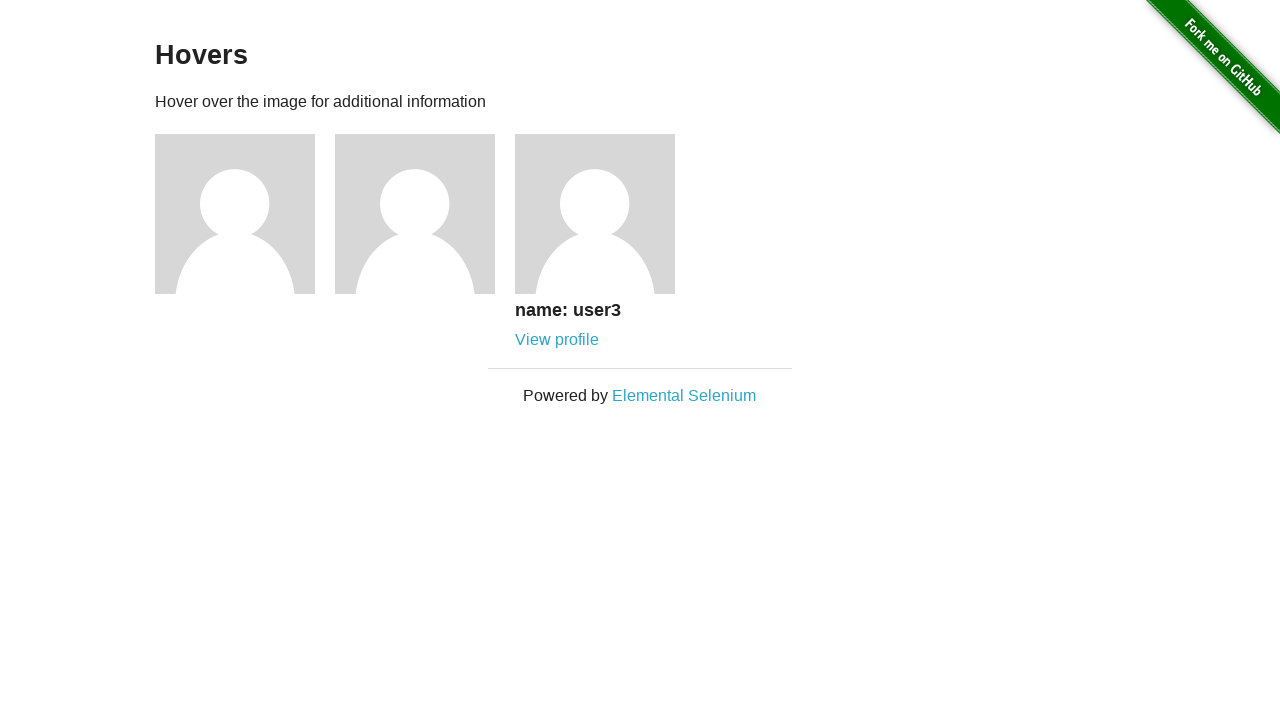

Retrieved text content from the figcaption
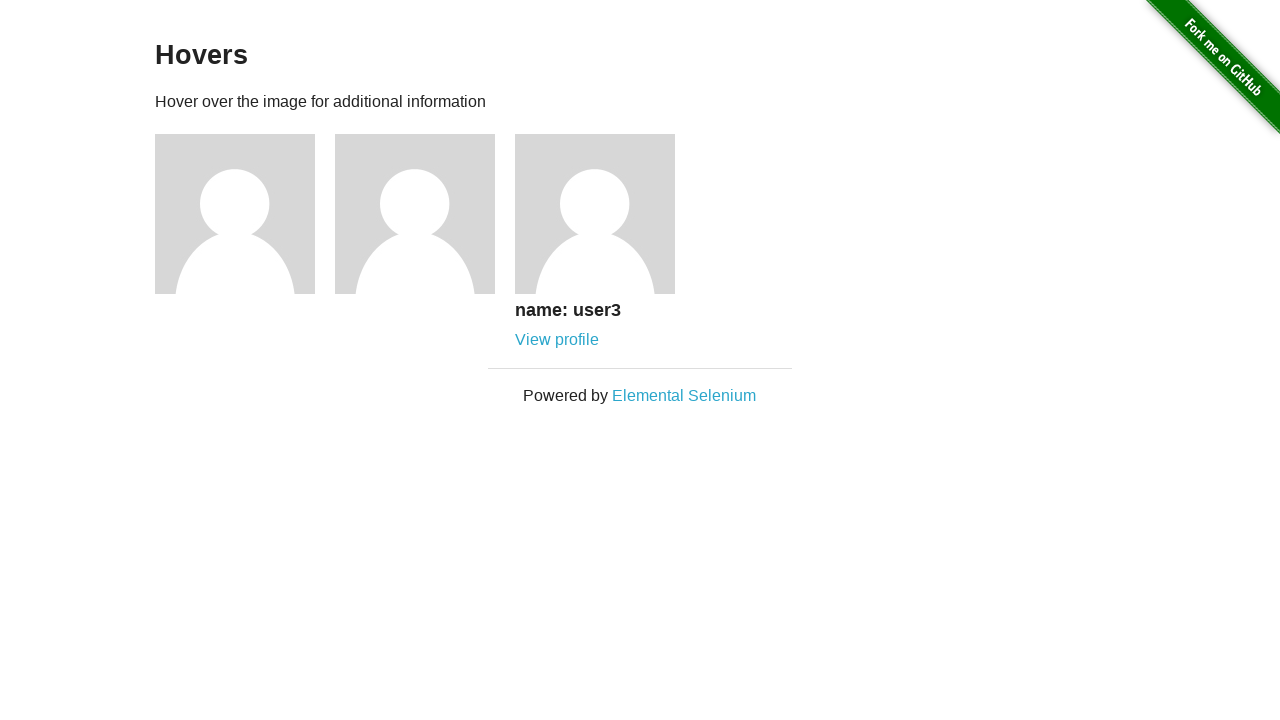

Verified that the caption text is not empty and visible
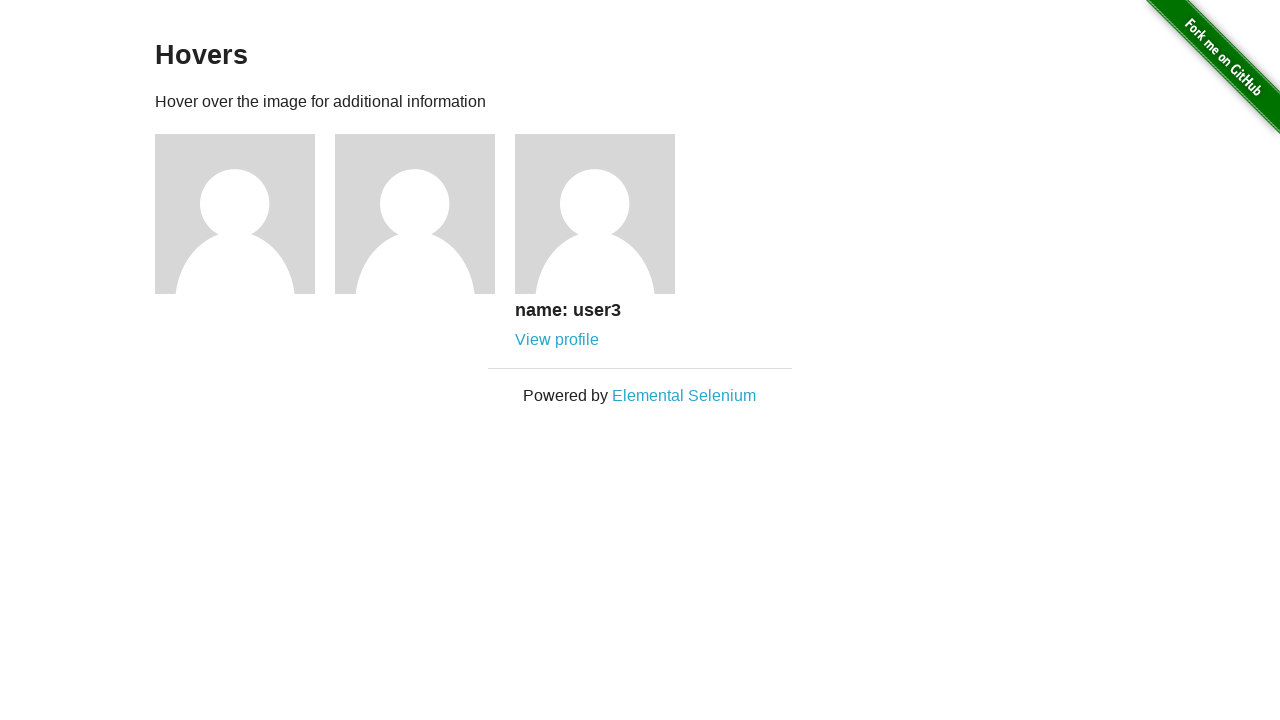

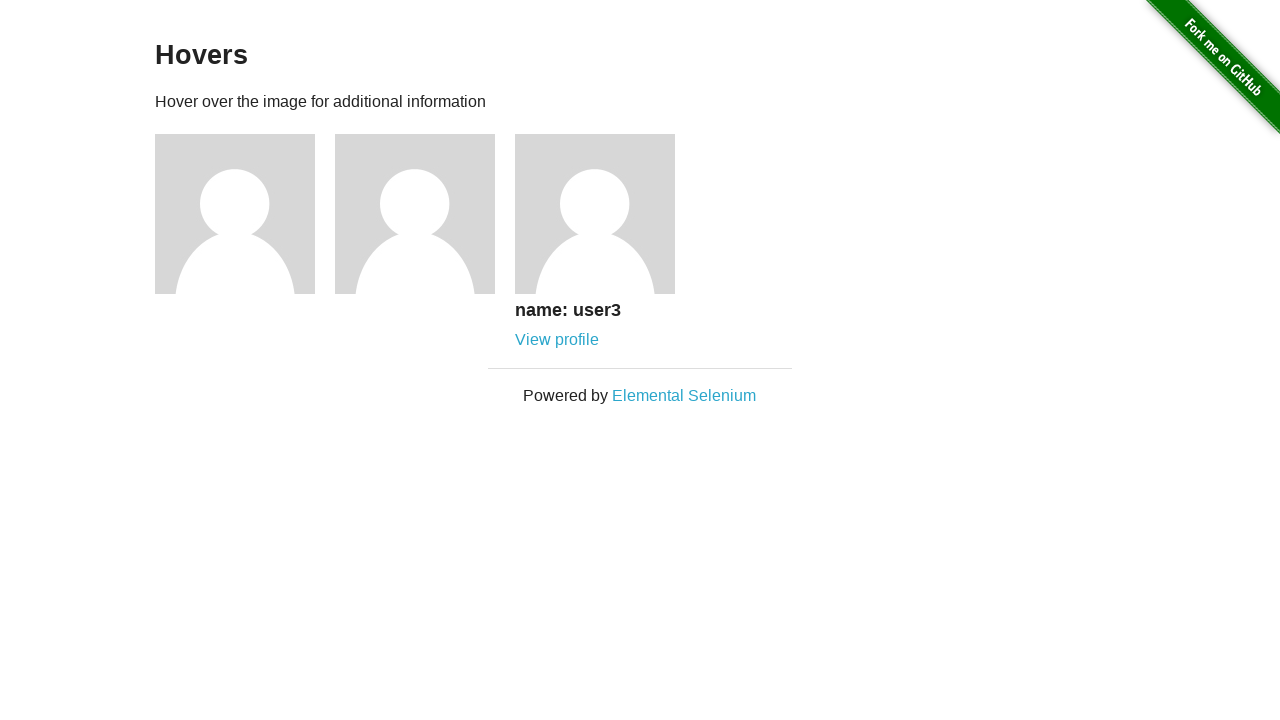